Navigates to a Bollywood movie review website, clicks on the "Bollywood Box Office" link, and verifies that box office data for movies is displayed.

Starting URL: https://www.bollymoviereviewz.com

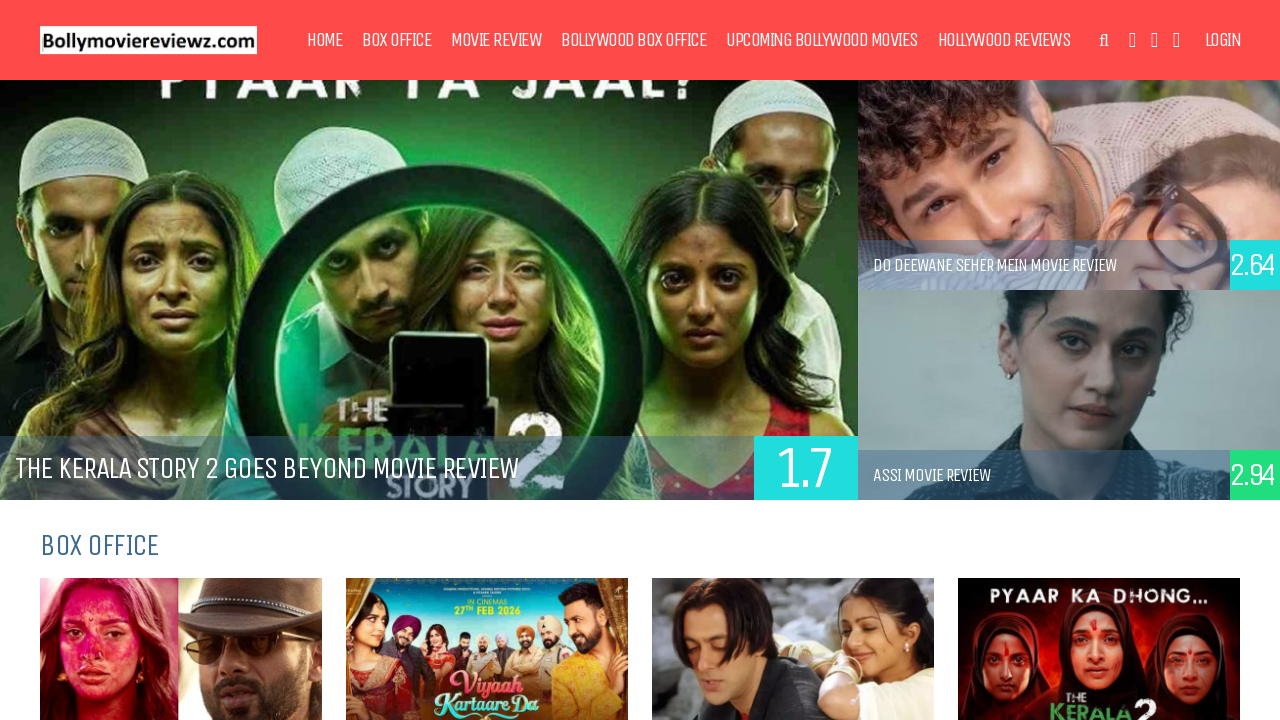

Navigated to Bollywood movie review website
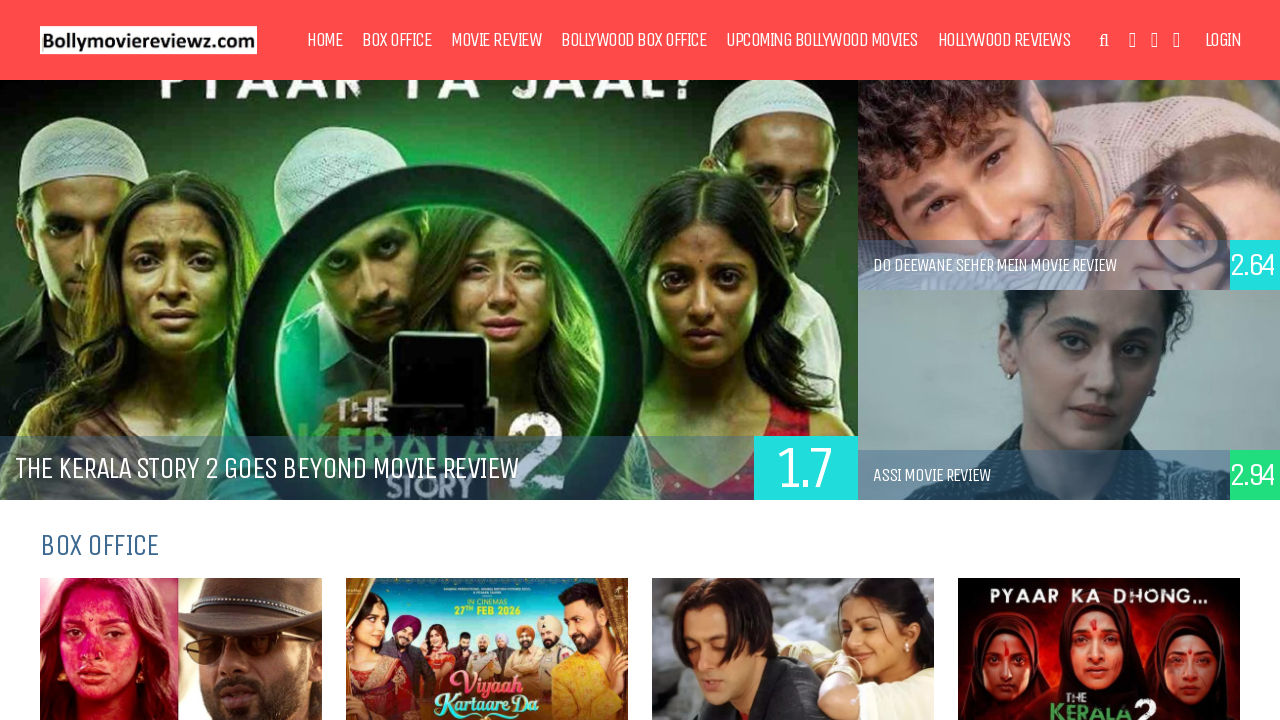

Clicked on 'Bollywood Box Office' link at (634, 40) on xpath=//a[@title='Bollywood Box Office']
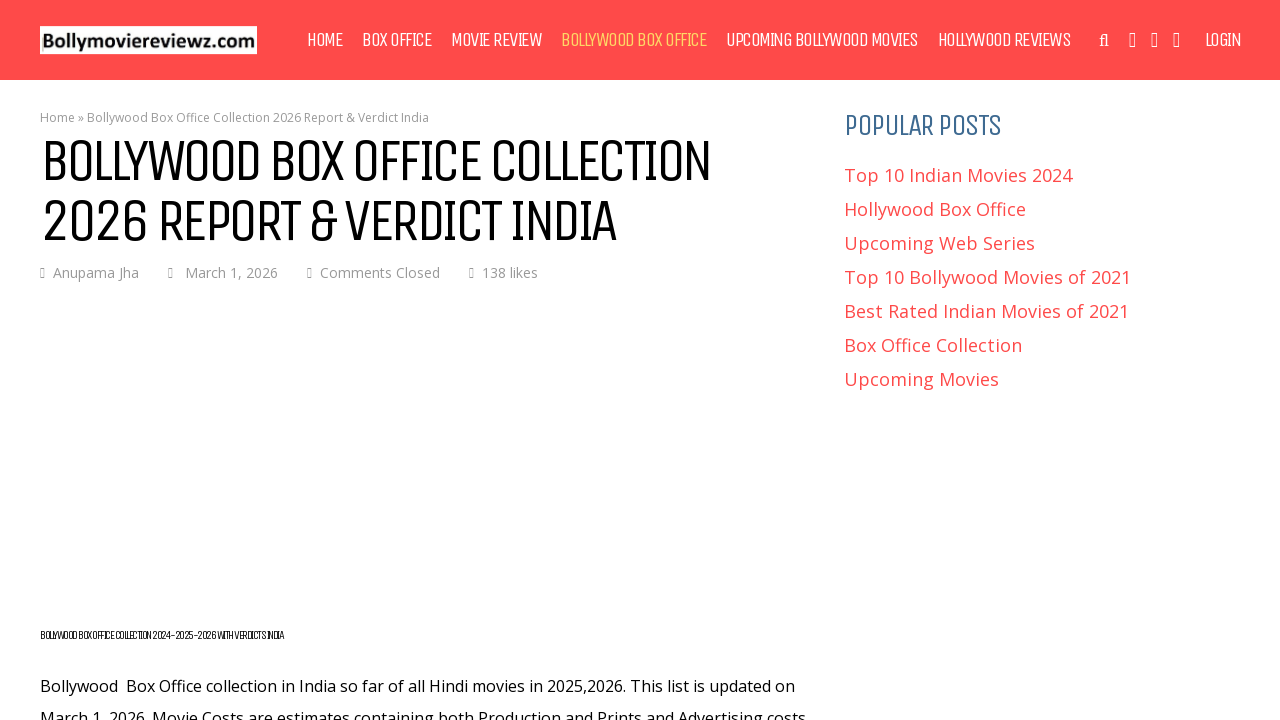

Box office page loaded and movie data 'Hanu Man' is displayed
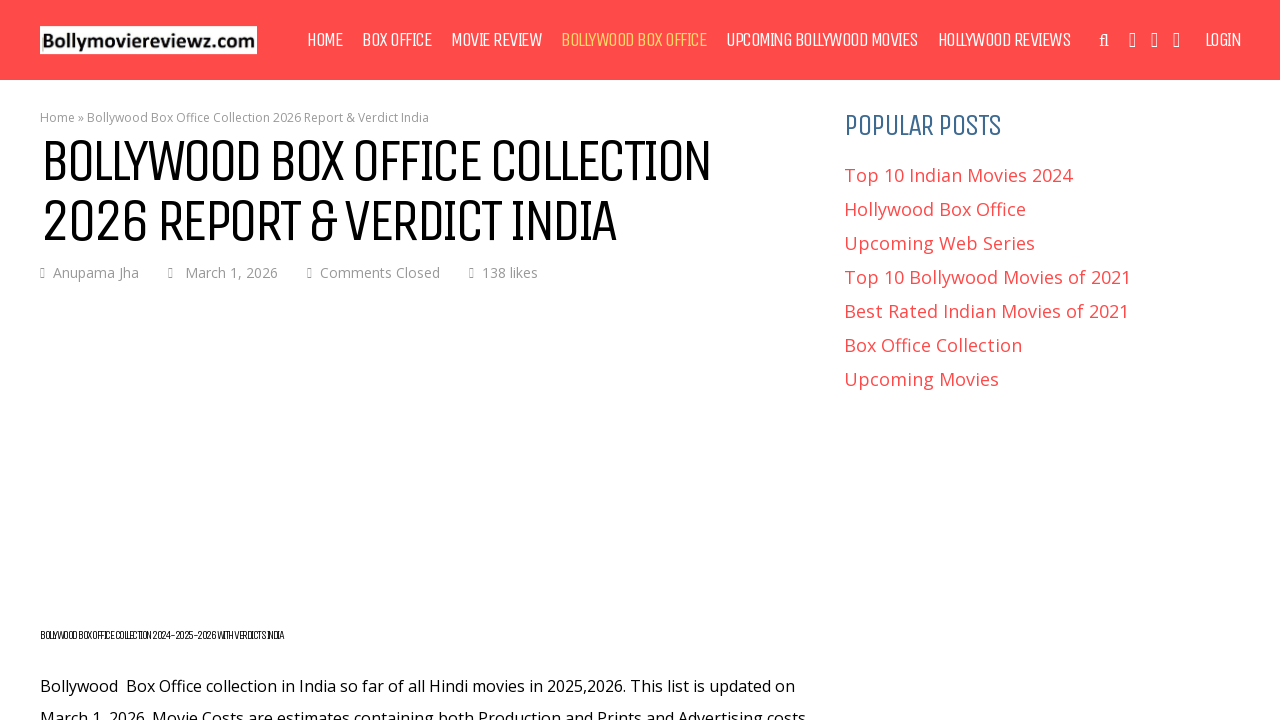

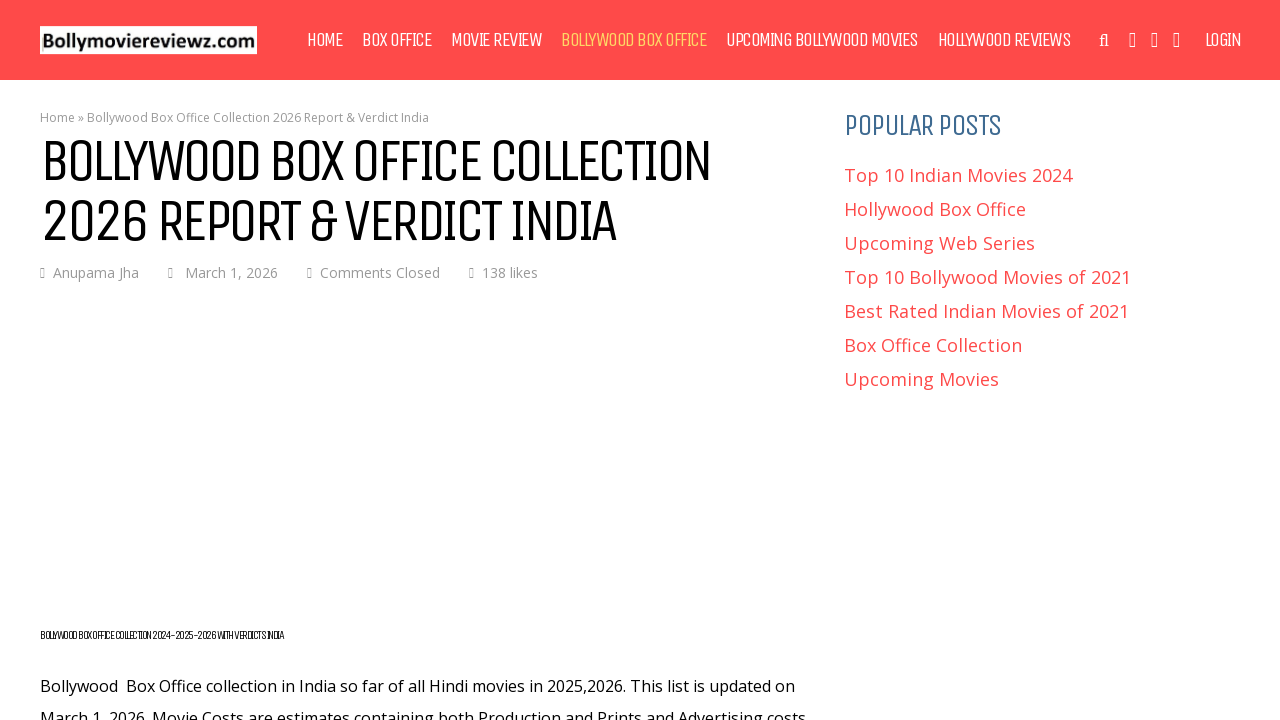